Tests date picker functionality by opening a date picker dropdown, selecting a month (April), year (1991), and day (14) from the calendar interface.

Starting URL: https://www.dummyticket.com/dummy-ticket-for-visa-application

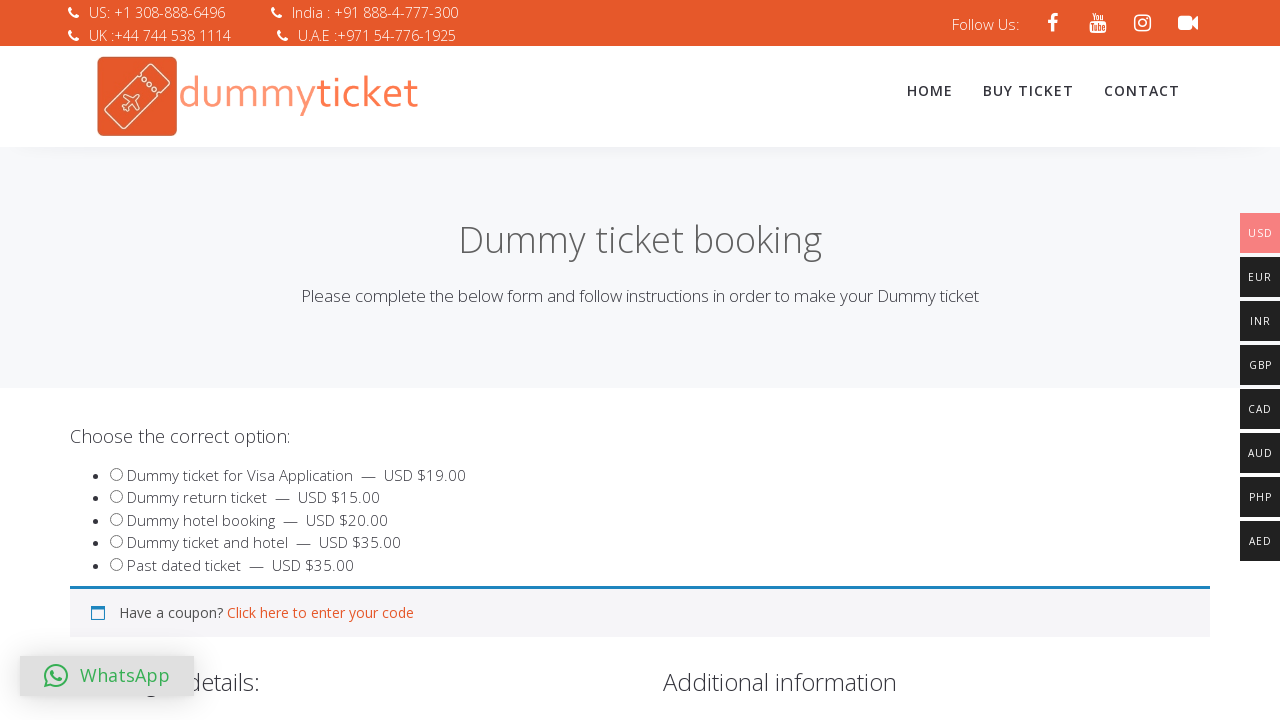

Clicked on date of birth field to open date picker dropdown at (344, 360) on input#dob
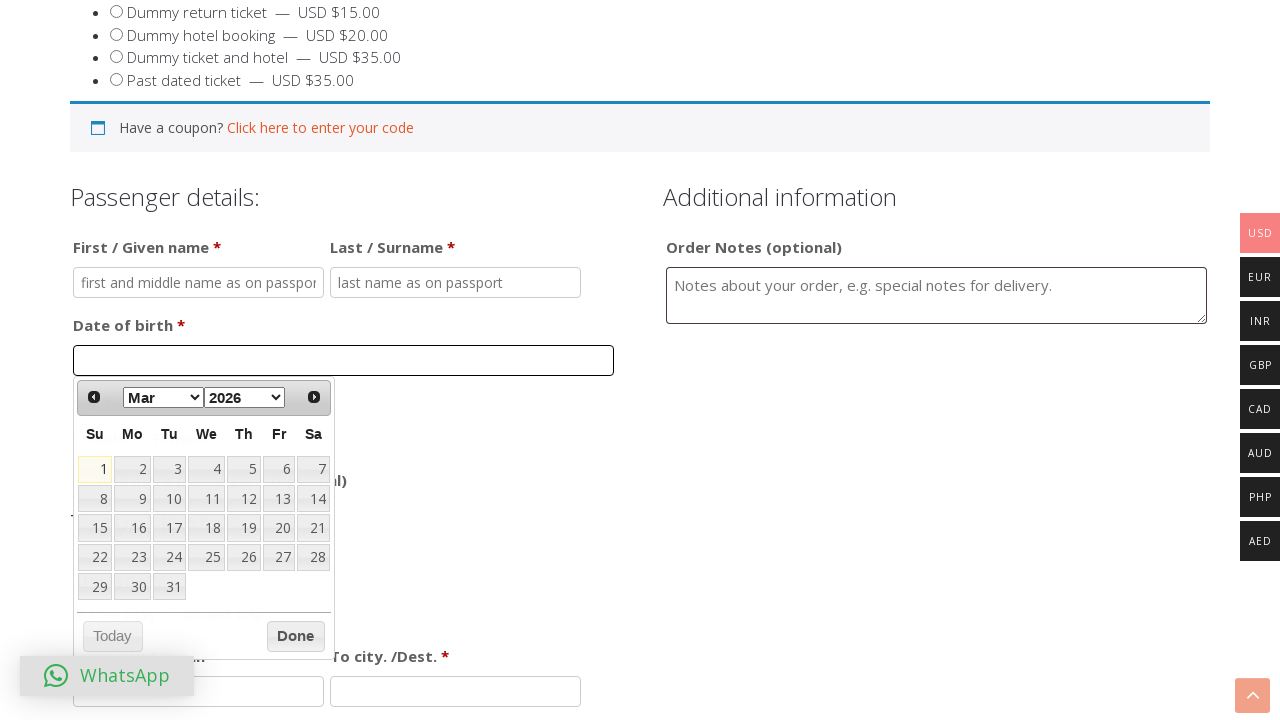

Selected month April from the dropdown on select[aria-label='Select month']
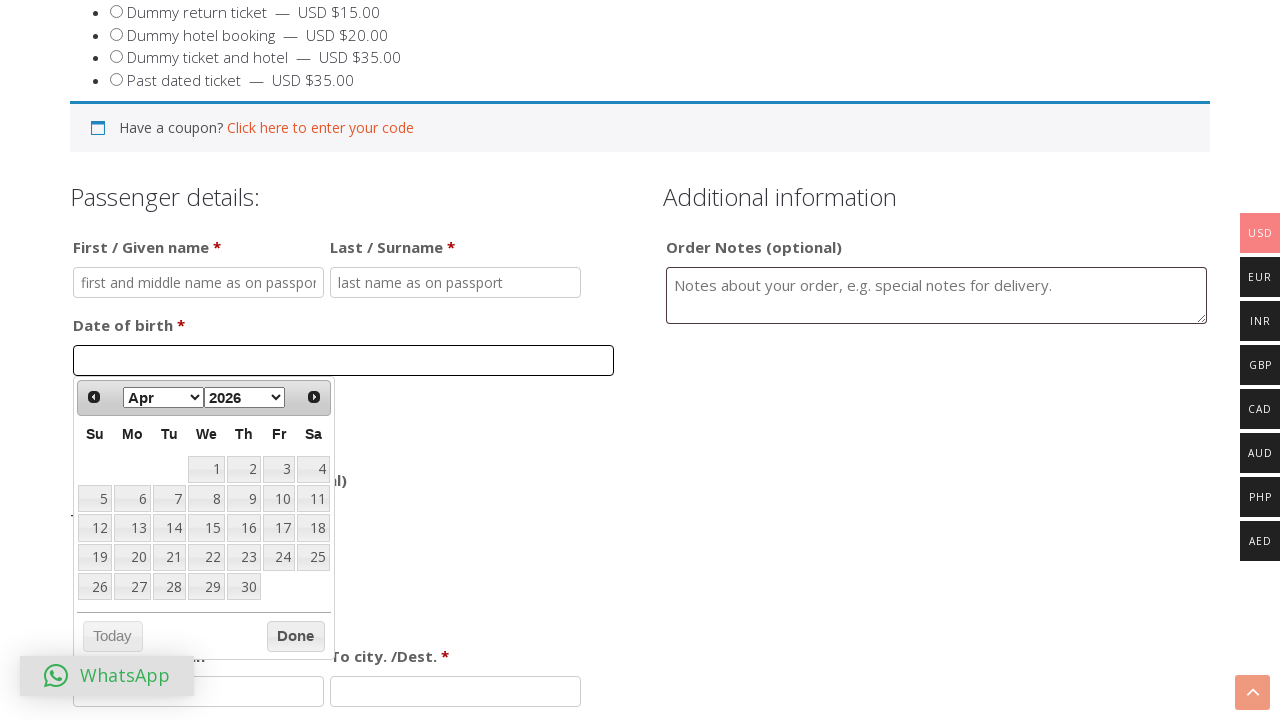

Selected year 1991 from the dropdown on select[aria-label='Select year']
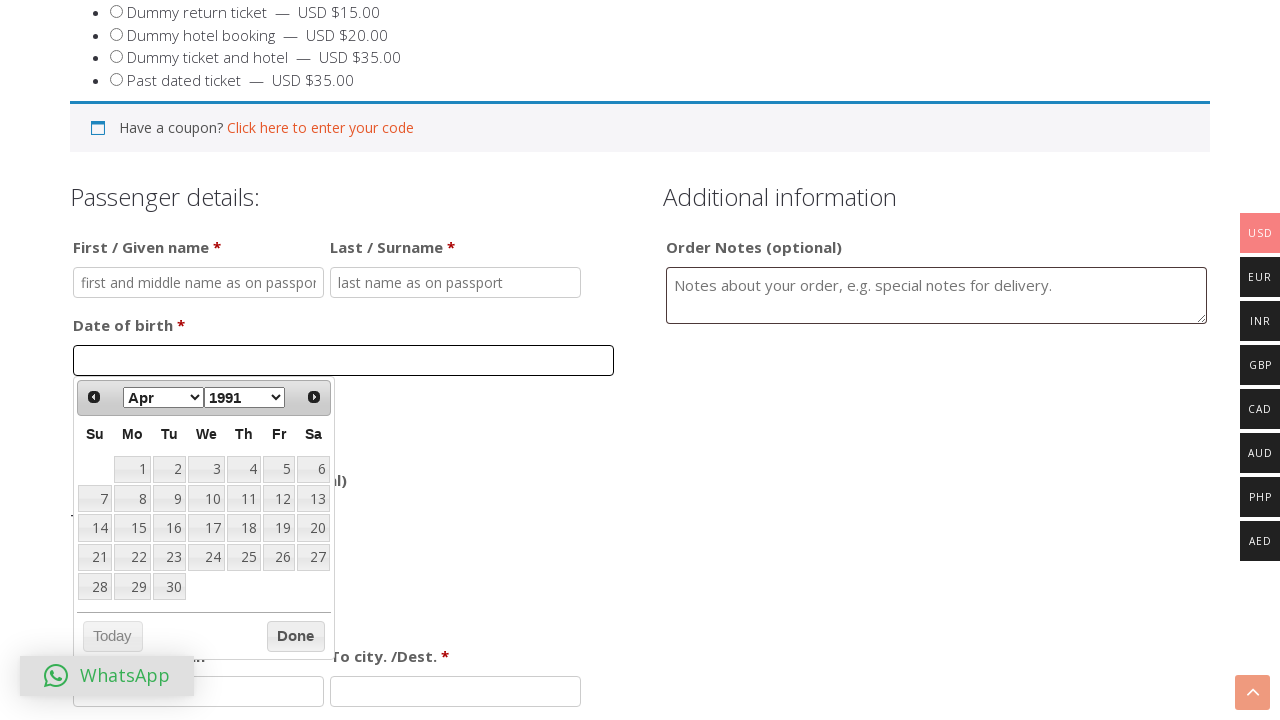

Clicked on day 14 in the calendar at (95, 528) on table.ui-datepicker-calendar td:has-text('14')
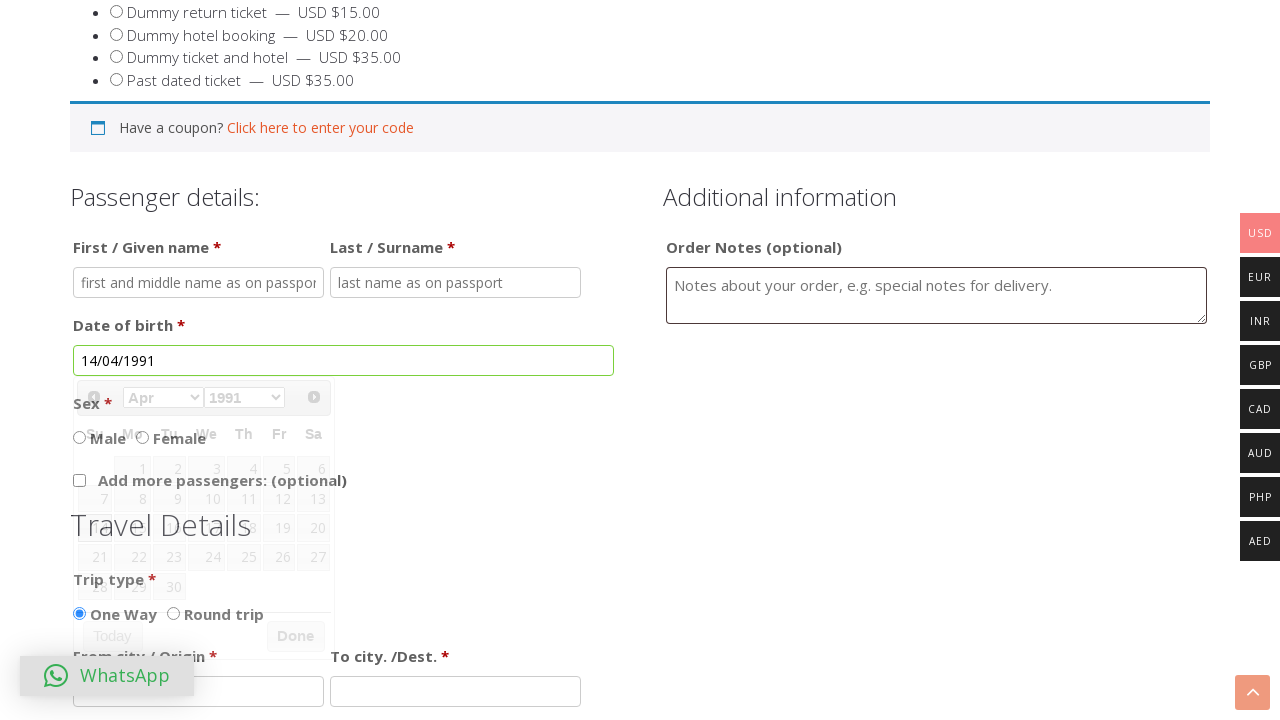

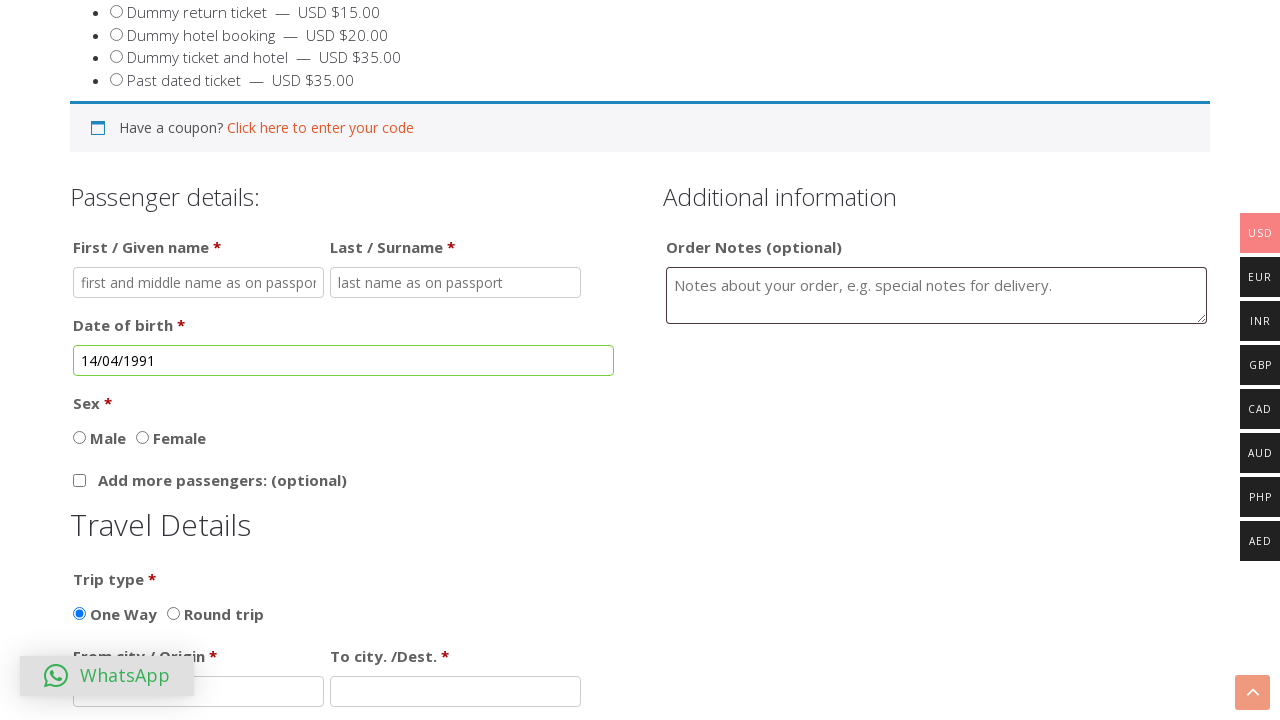